Tests Sina Mail registration flow by clicking registration link, switching to new window, filling email field, then returning to main window to fill username field

Starting URL: http://mail.sina.com.cn/

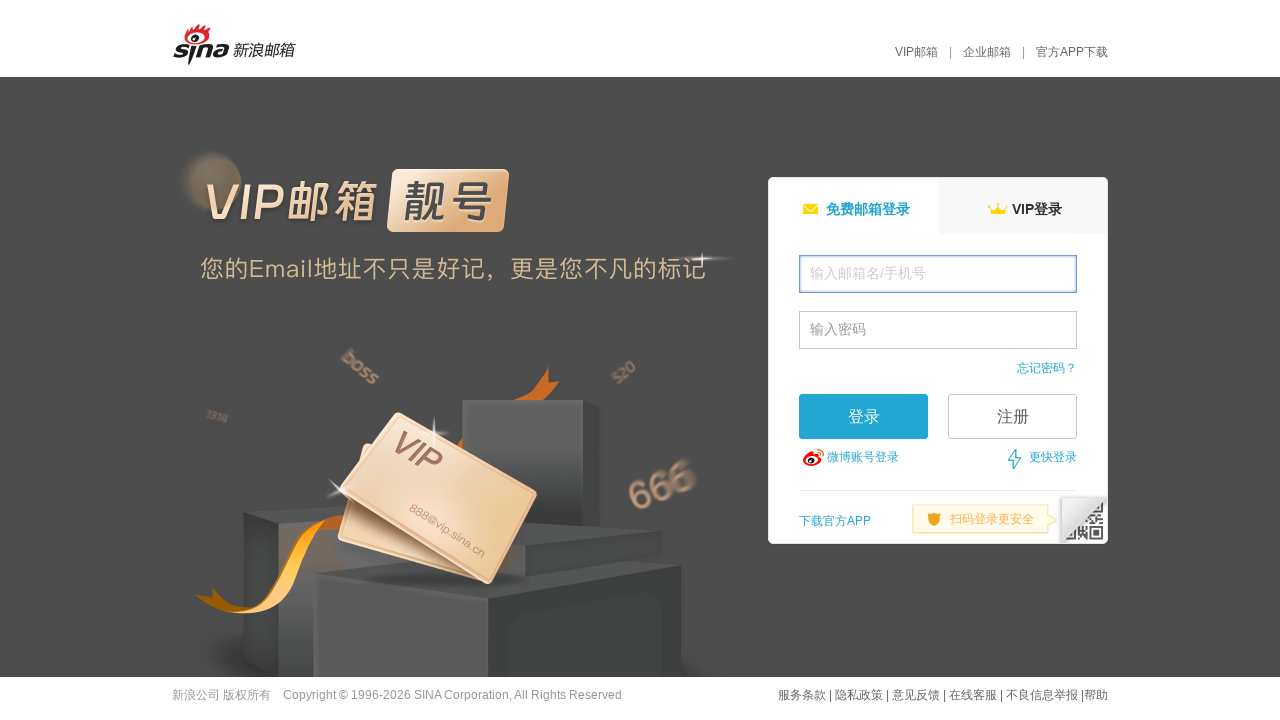

Clicked registration link (注册) to open new window at (1012, 416) on text=注册
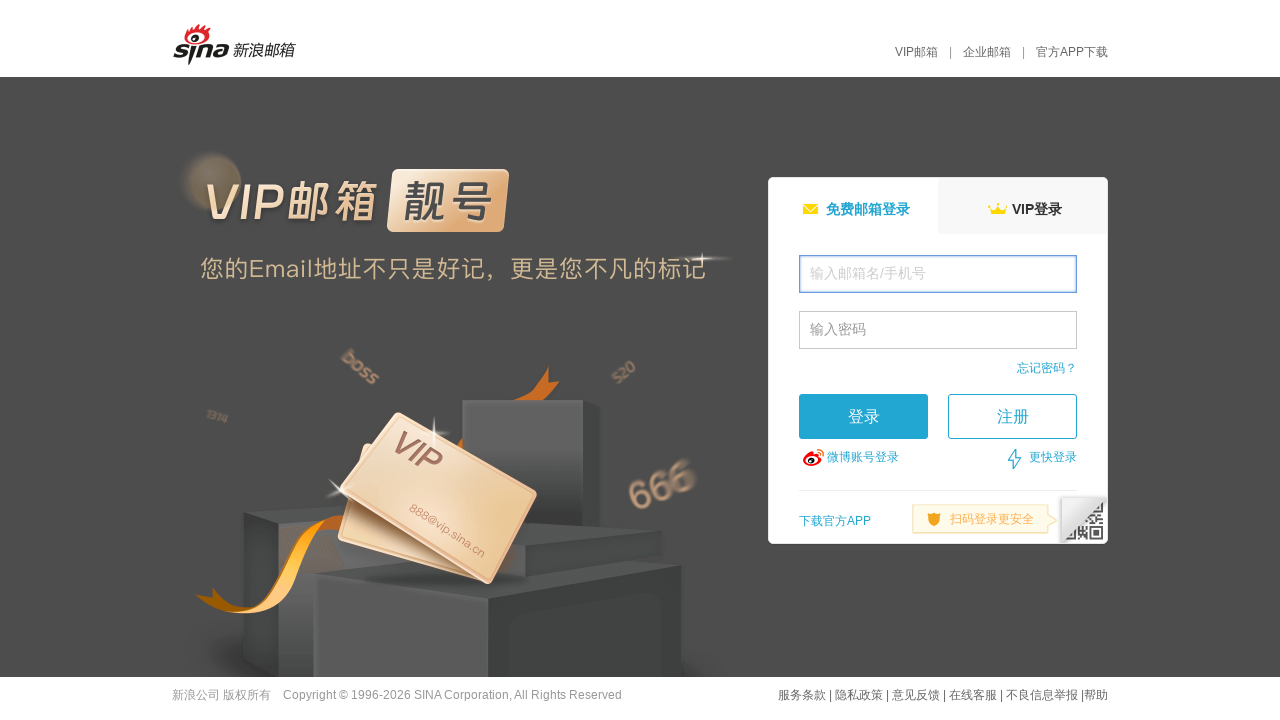

New registration window opened and captured
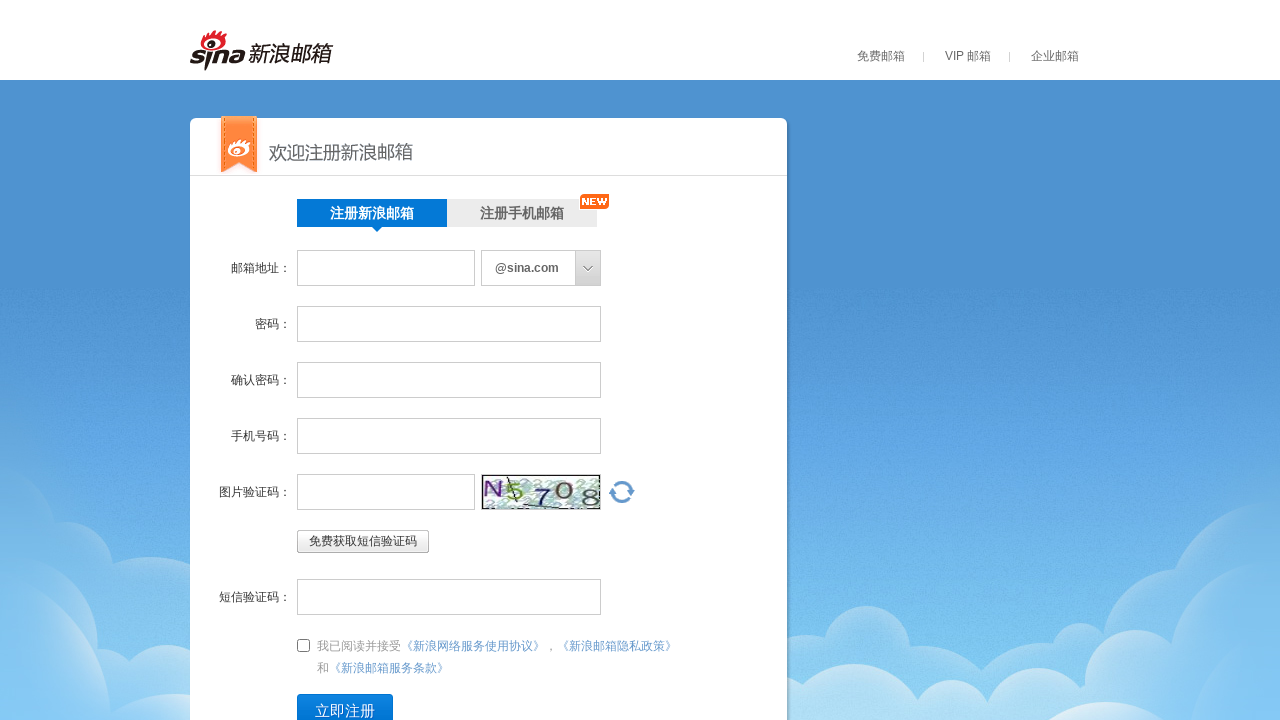

Filled email field with 'testuser2024' in new registration window on input[name='email']
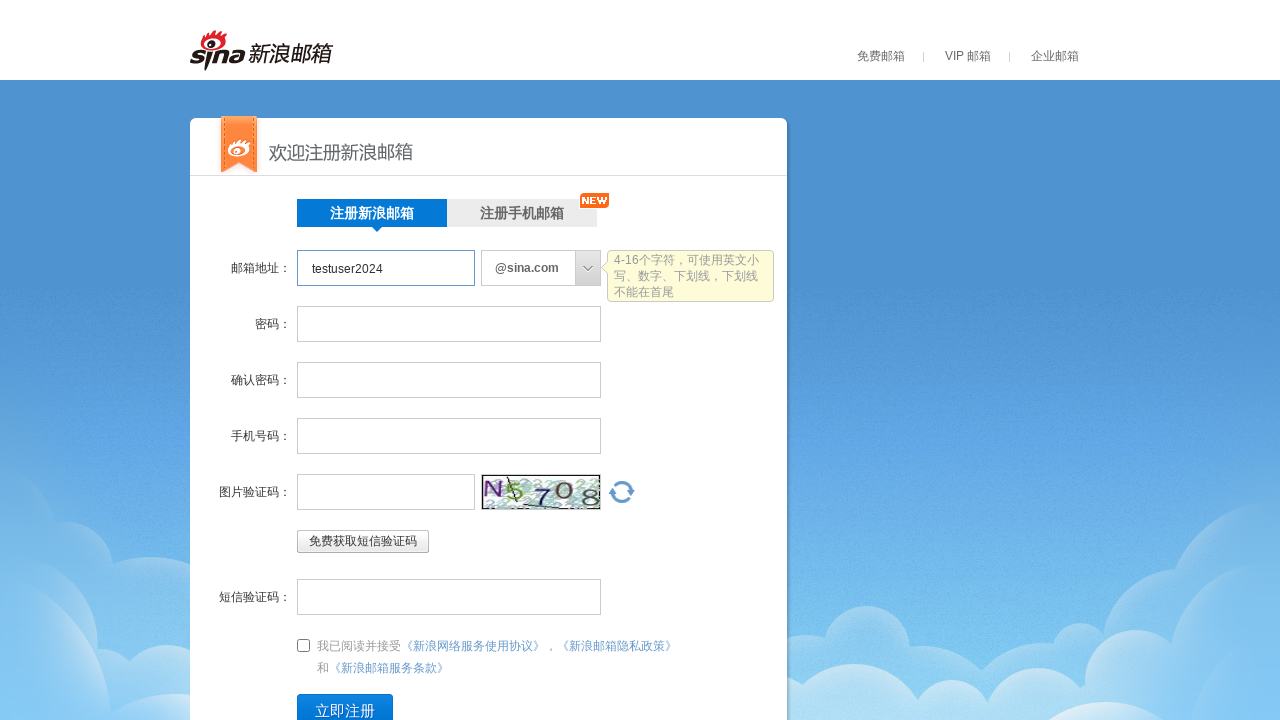

Closed the new registration window
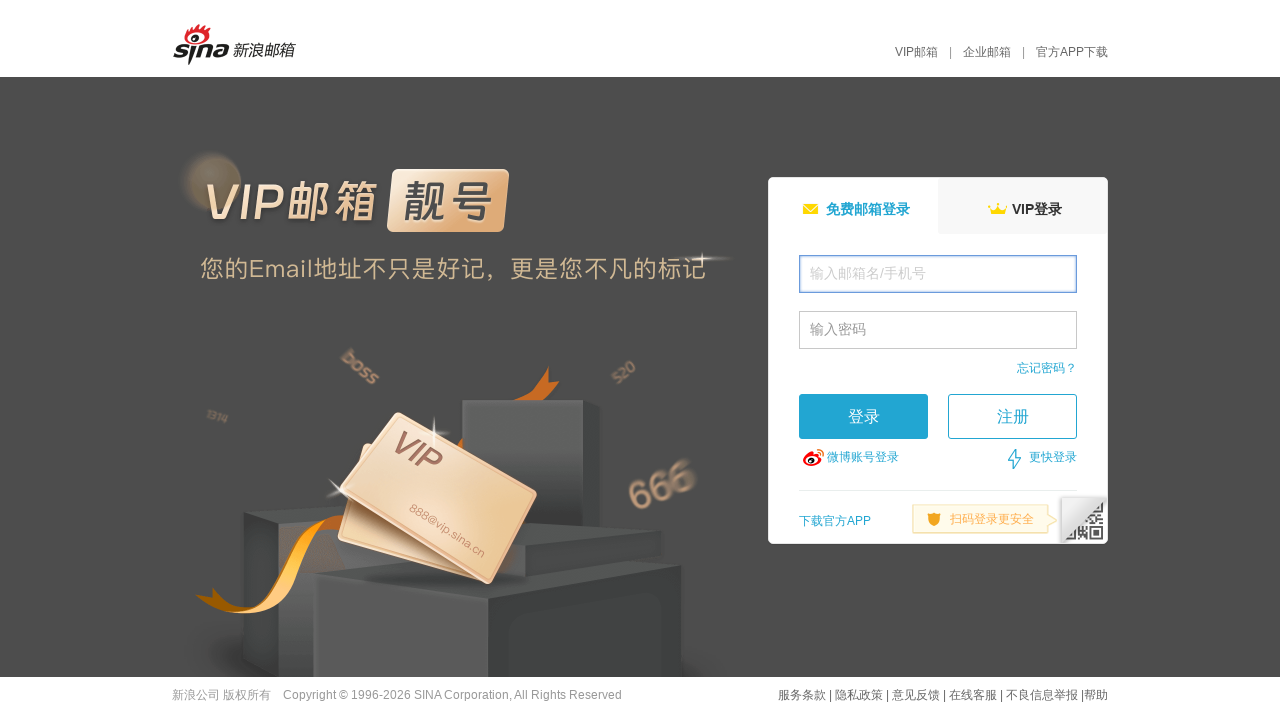

Filled username field (#freename) with 'testuser2024' in main window on #freename
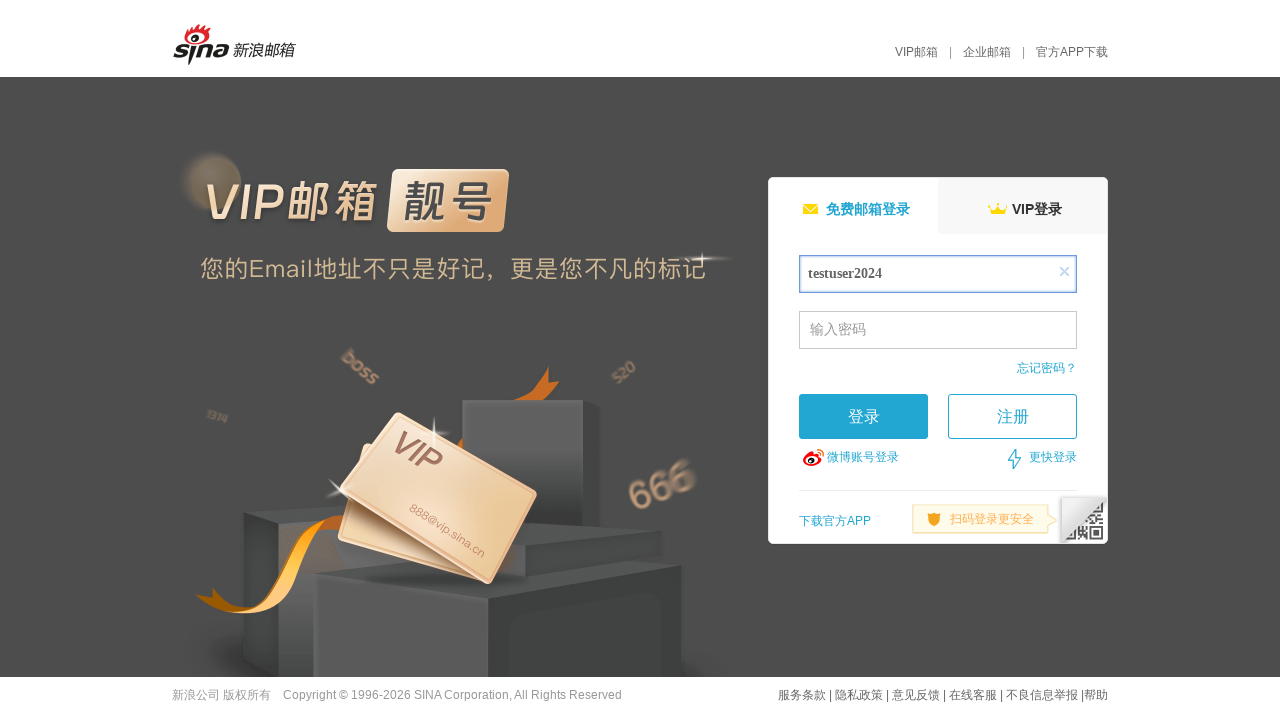

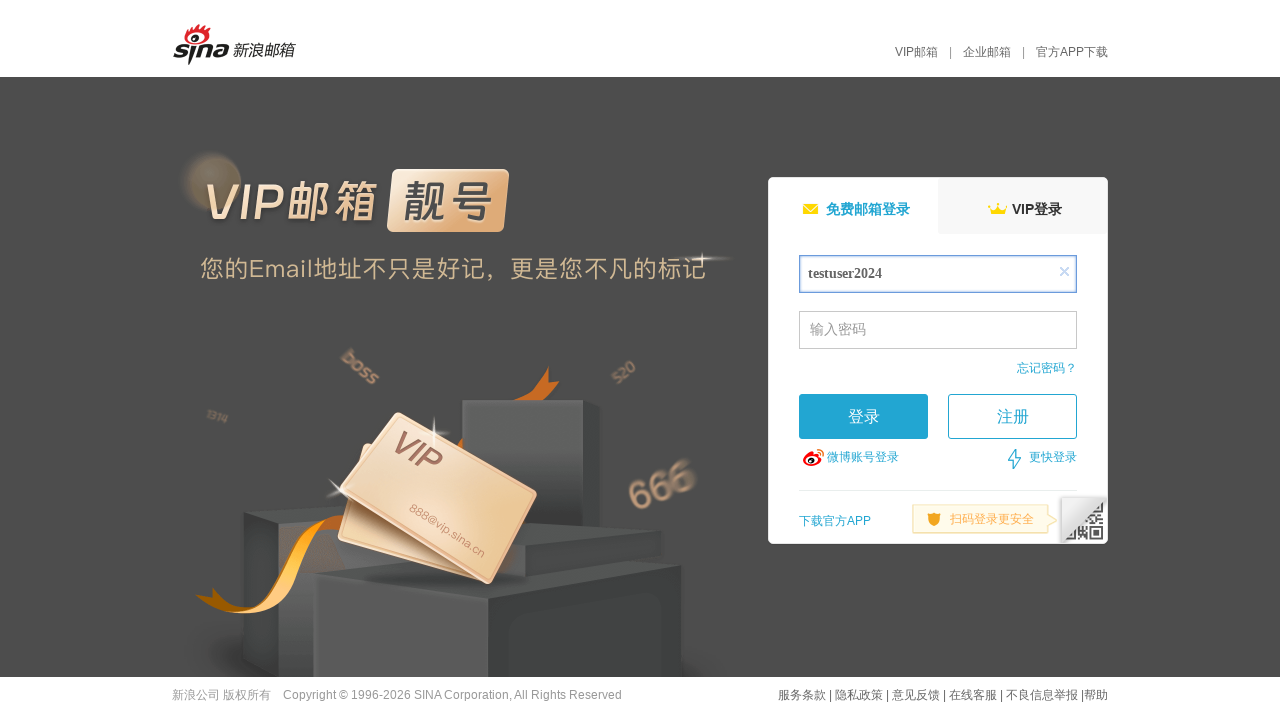